Navigates to OpenPetition's petitions listing page and verifies that initiative/petition link elements are displayed on the page.

Starting URL: https://www.openpetition.eu/petitionen

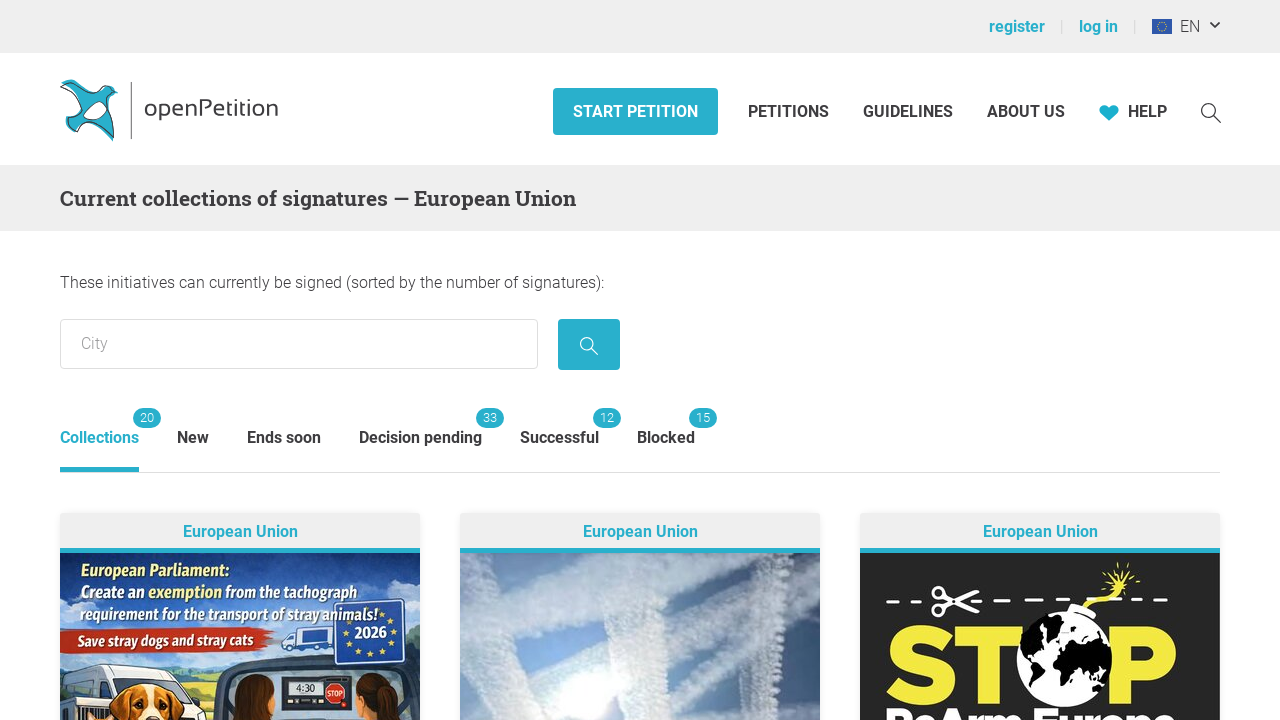

Waited for petition initiative links to load on OpenPetition petitions listing page
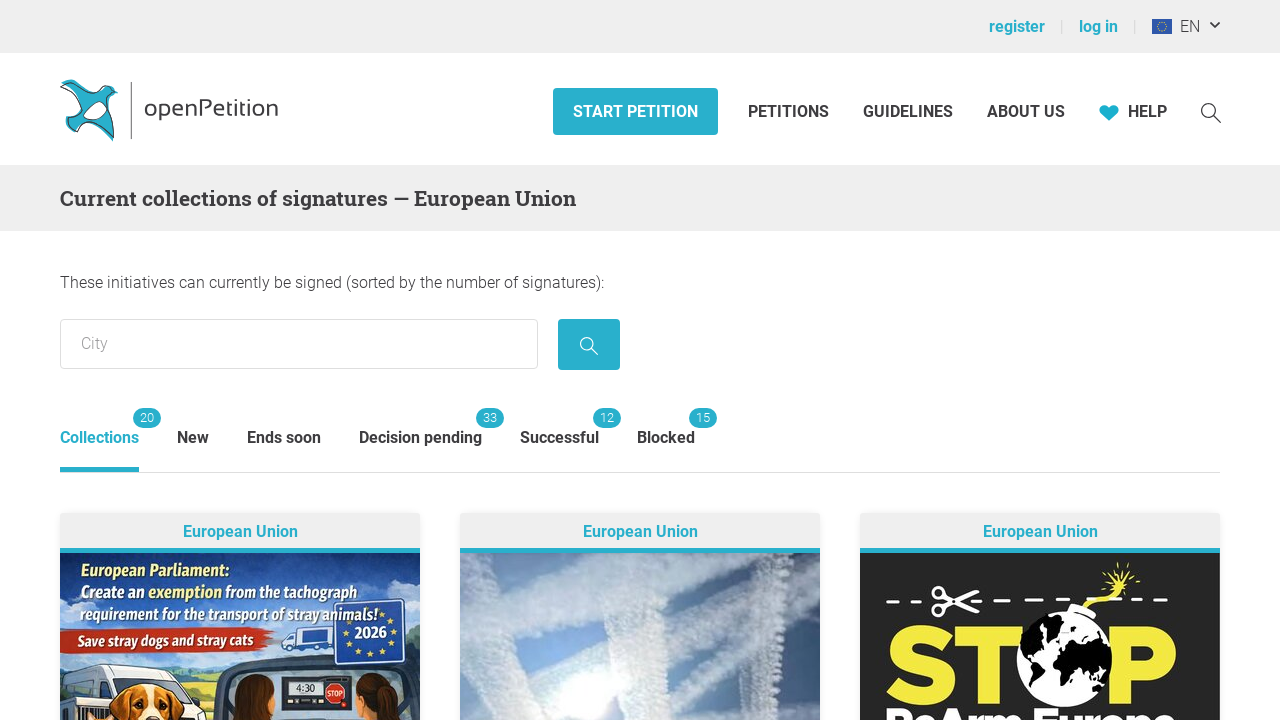

Located all petition link elements with class 'op__link--inherited-style'
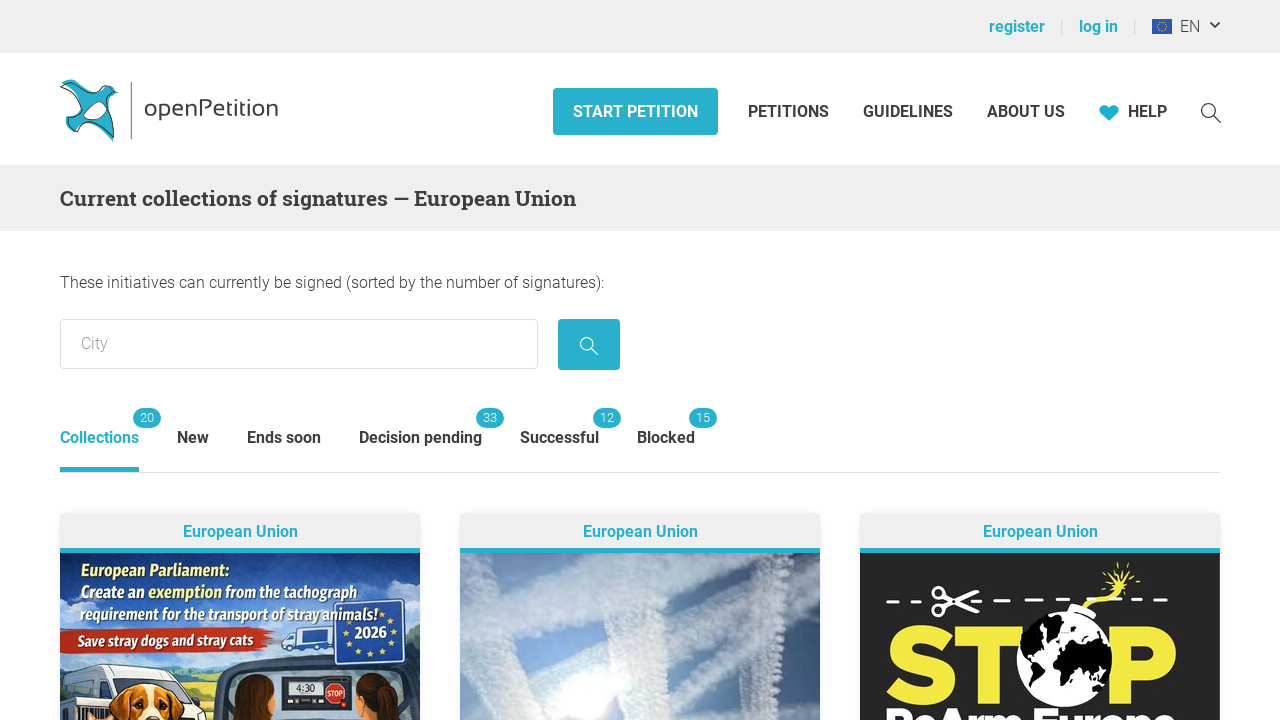

Verified that at least one petition link element is displayed on the page
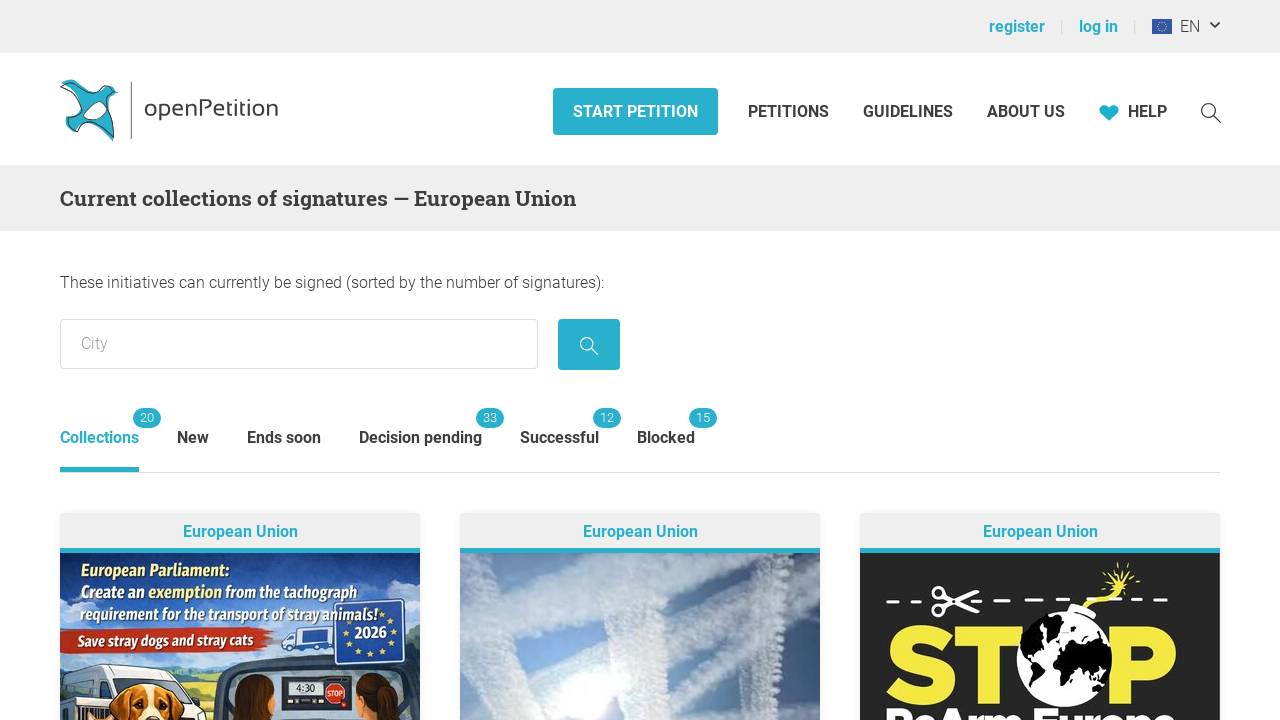

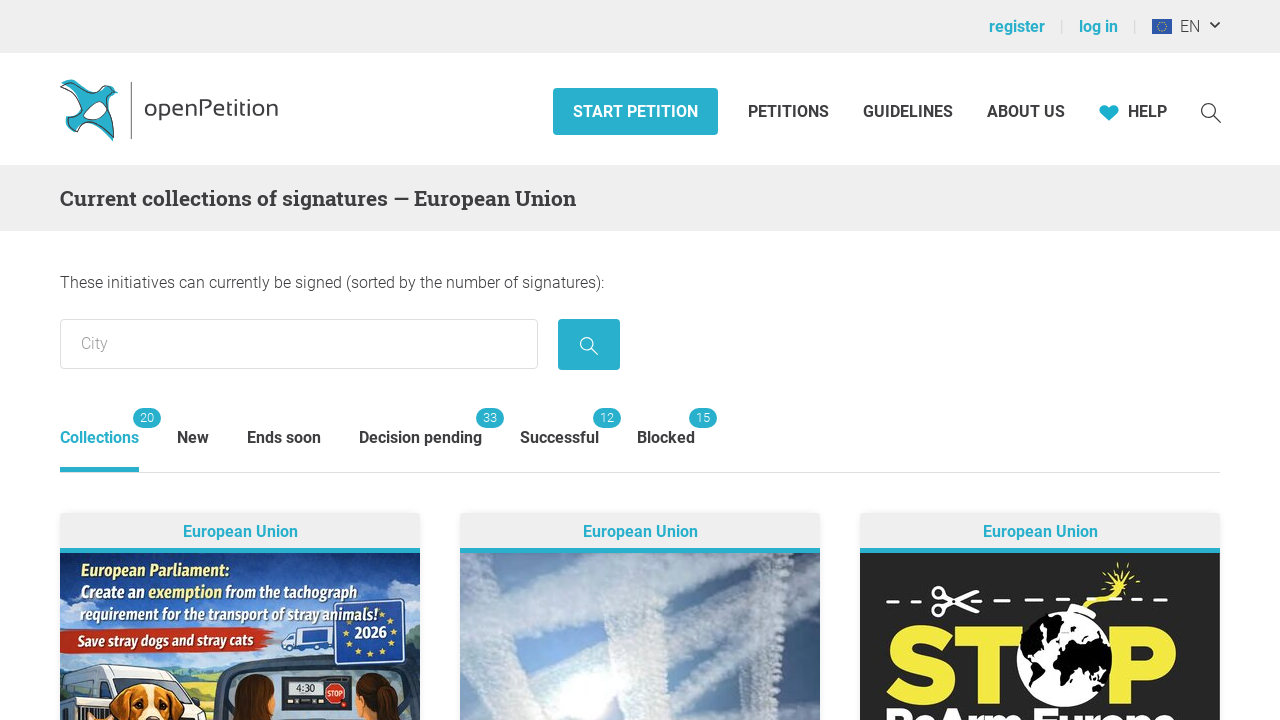